Tests hover functionality by hovering over an avatar and verifying that additional user information caption appears

Starting URL: http://the-internet.herokuapp.com/hovers

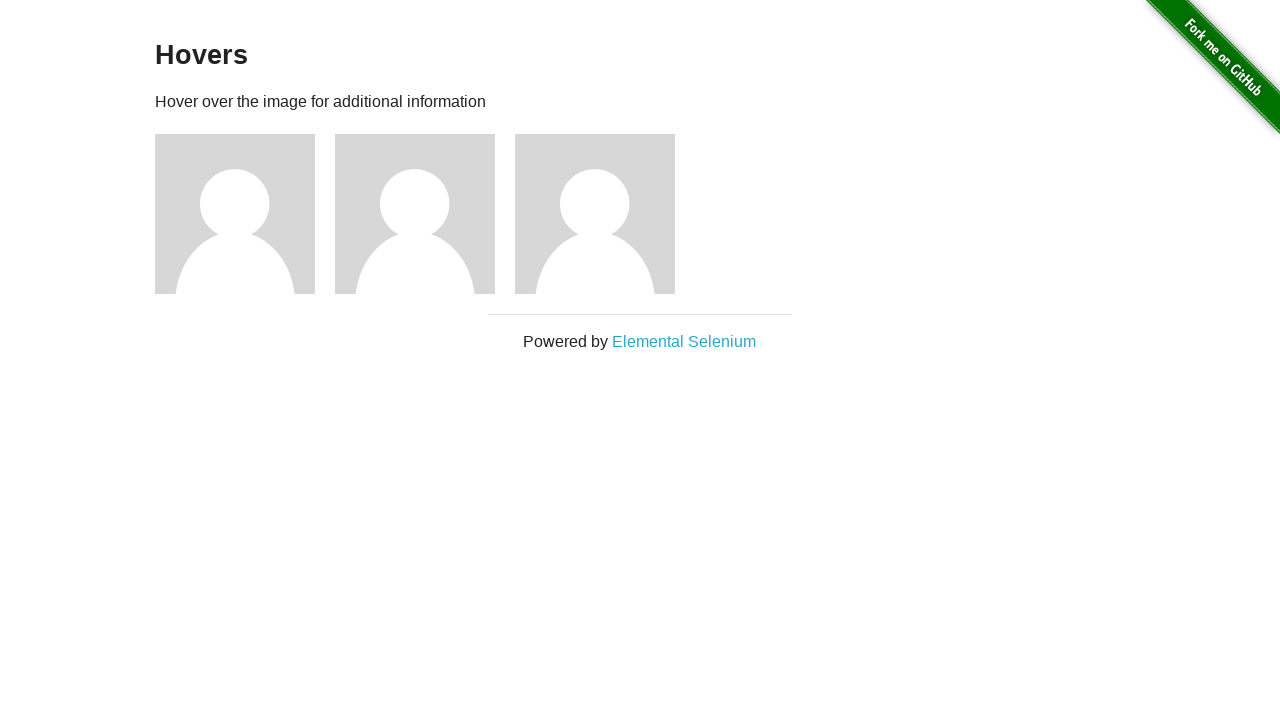

Located the first avatar element
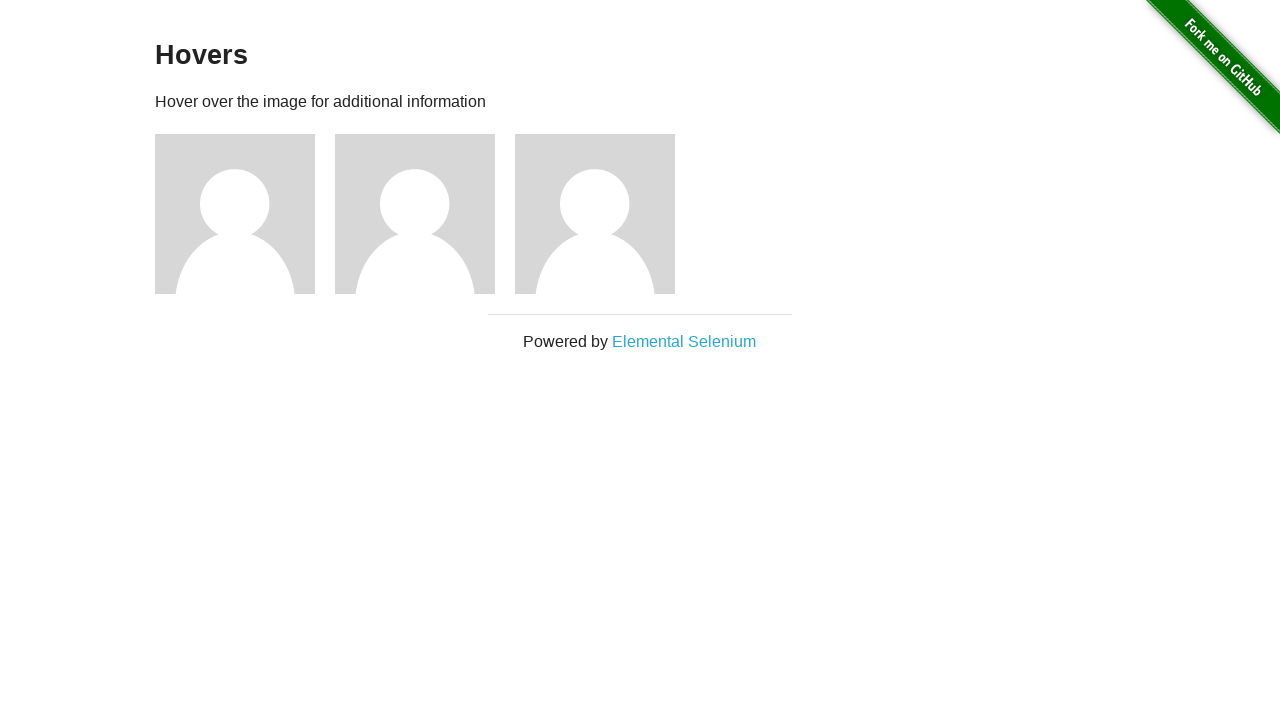

Hovered over the avatar element at (245, 214) on .figure >> nth=0
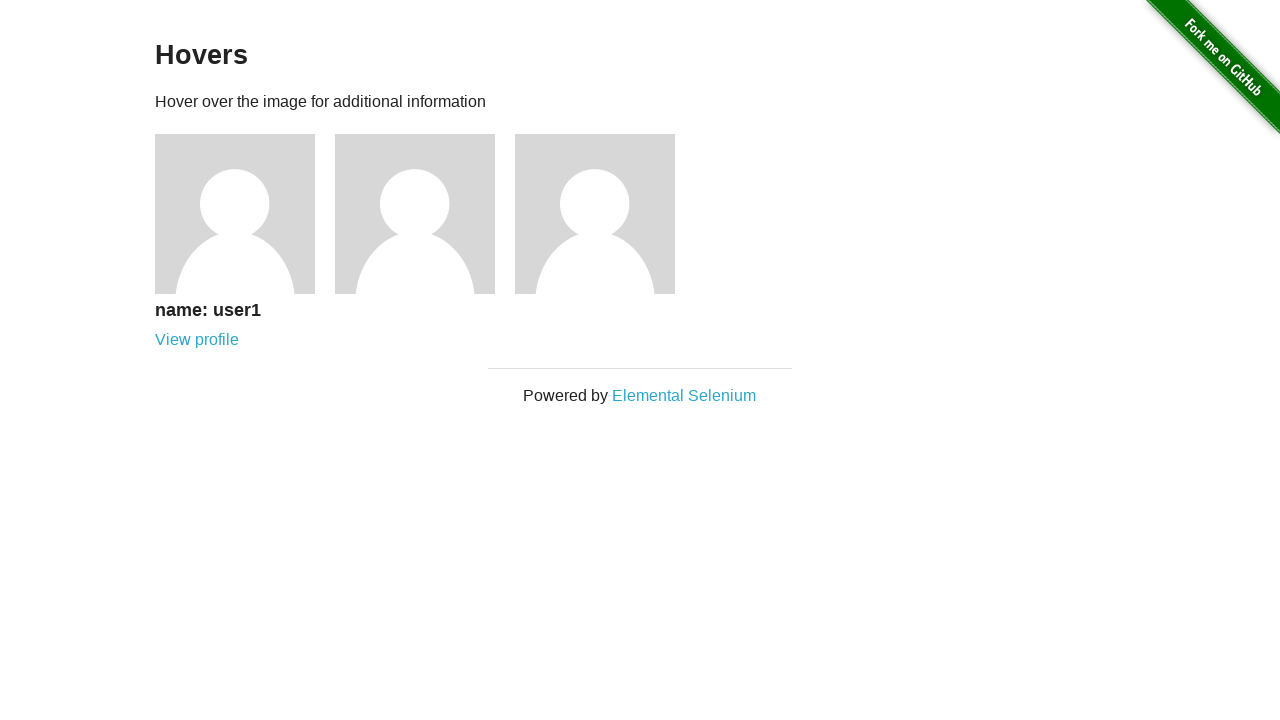

User information caption appeared after hover
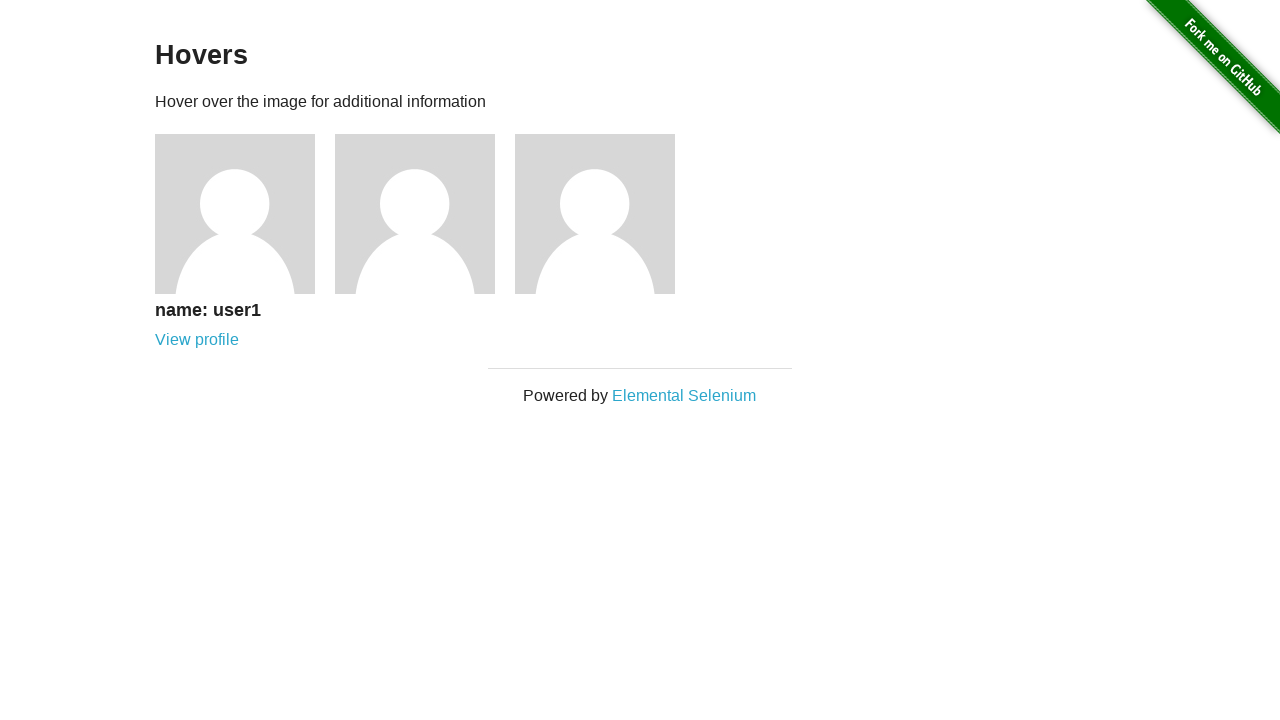

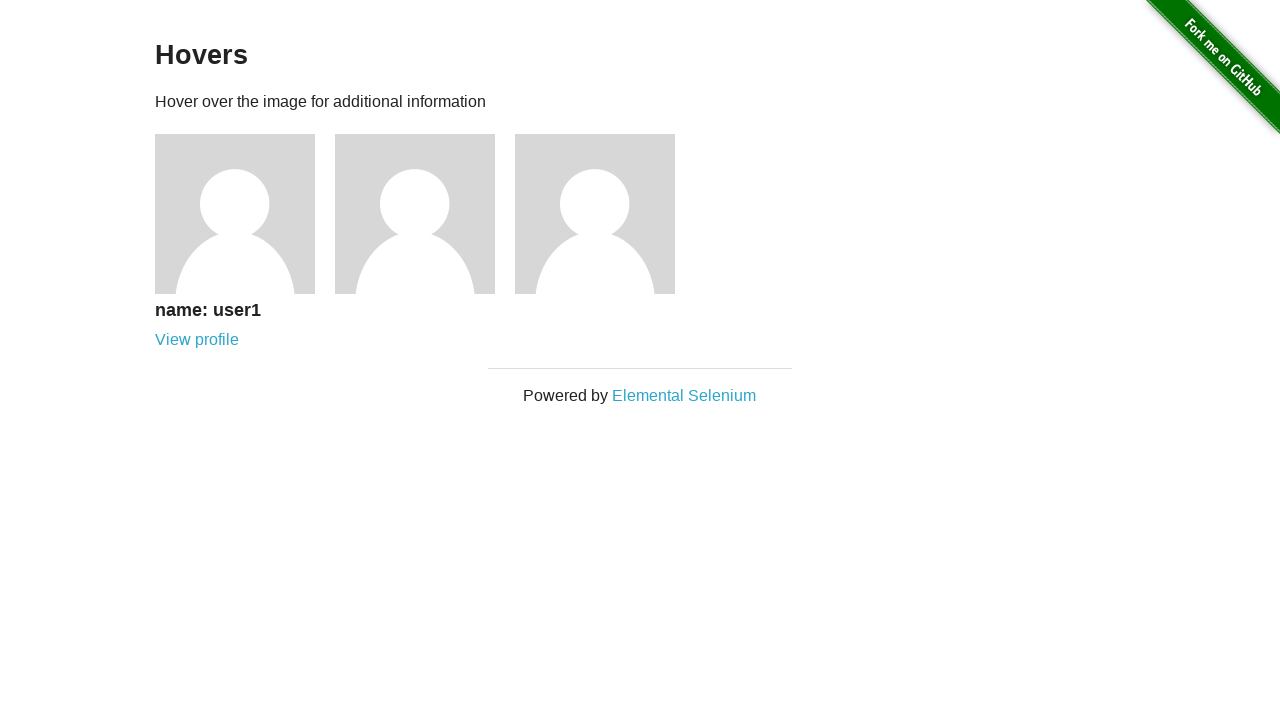